Tests the English unsubscribe form by filling in an email address and submitting the unsubscribe request

Starting URL: https://en.fasoo.com/unsubscribe

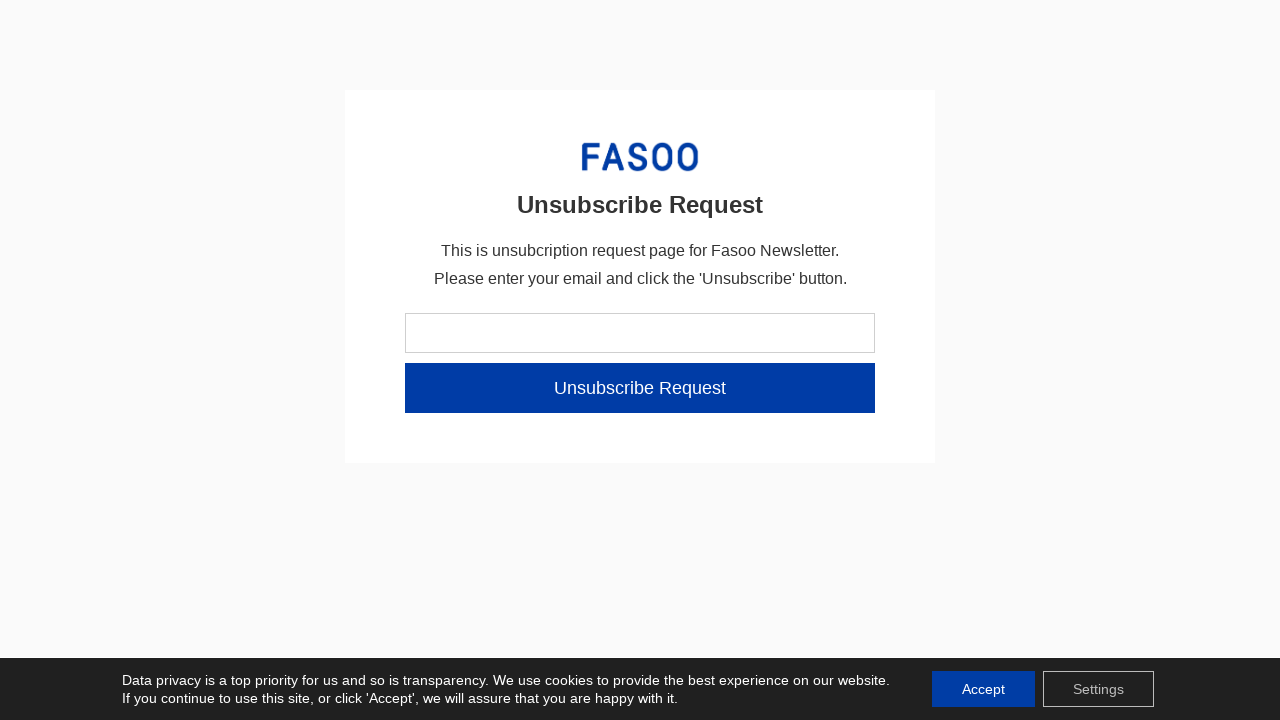

Waited for unsubscribe form to be visible
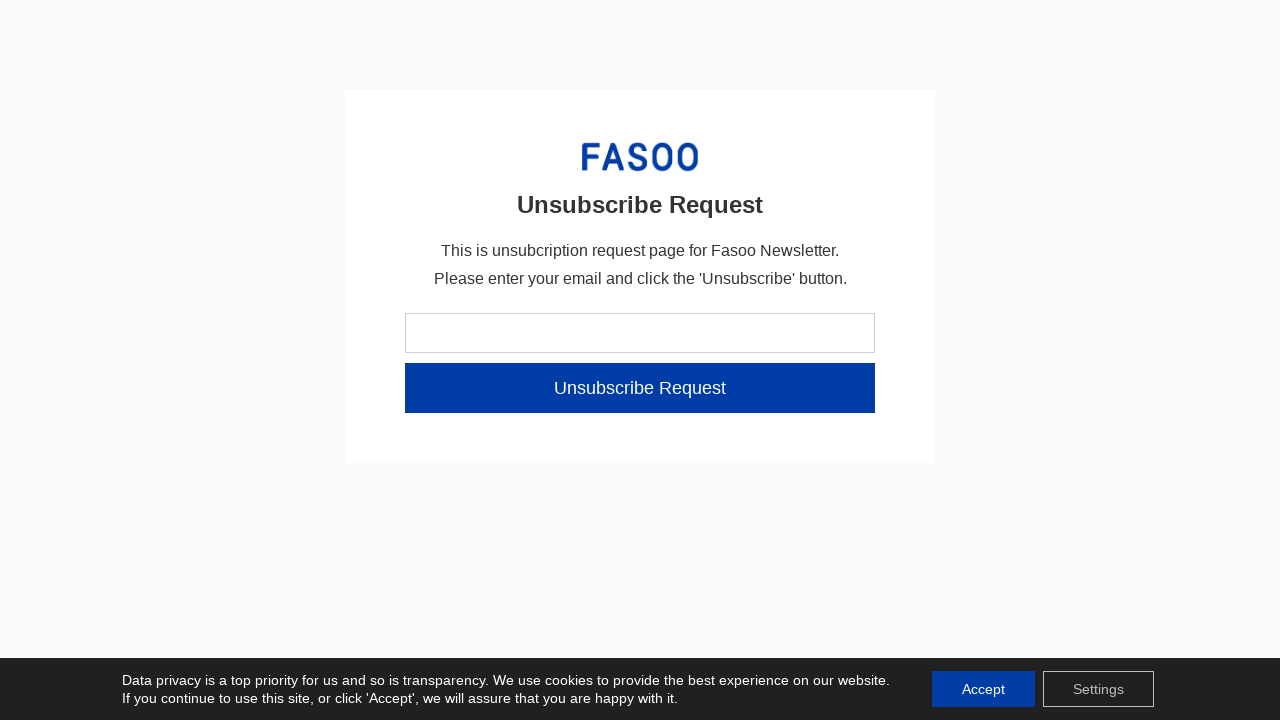

Clicked on the email field at (640, 333) on #form-field-amex
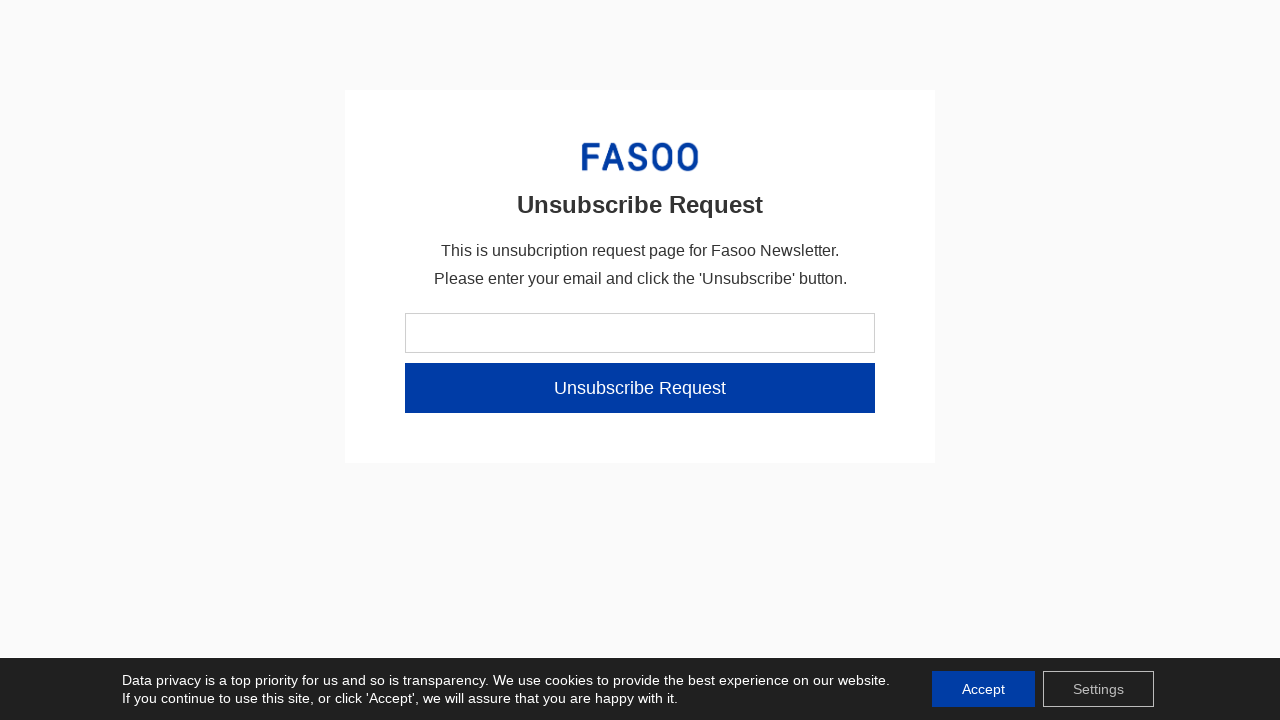

Filled email field with 'hqtest@fasoo.com' on #form-field-amex
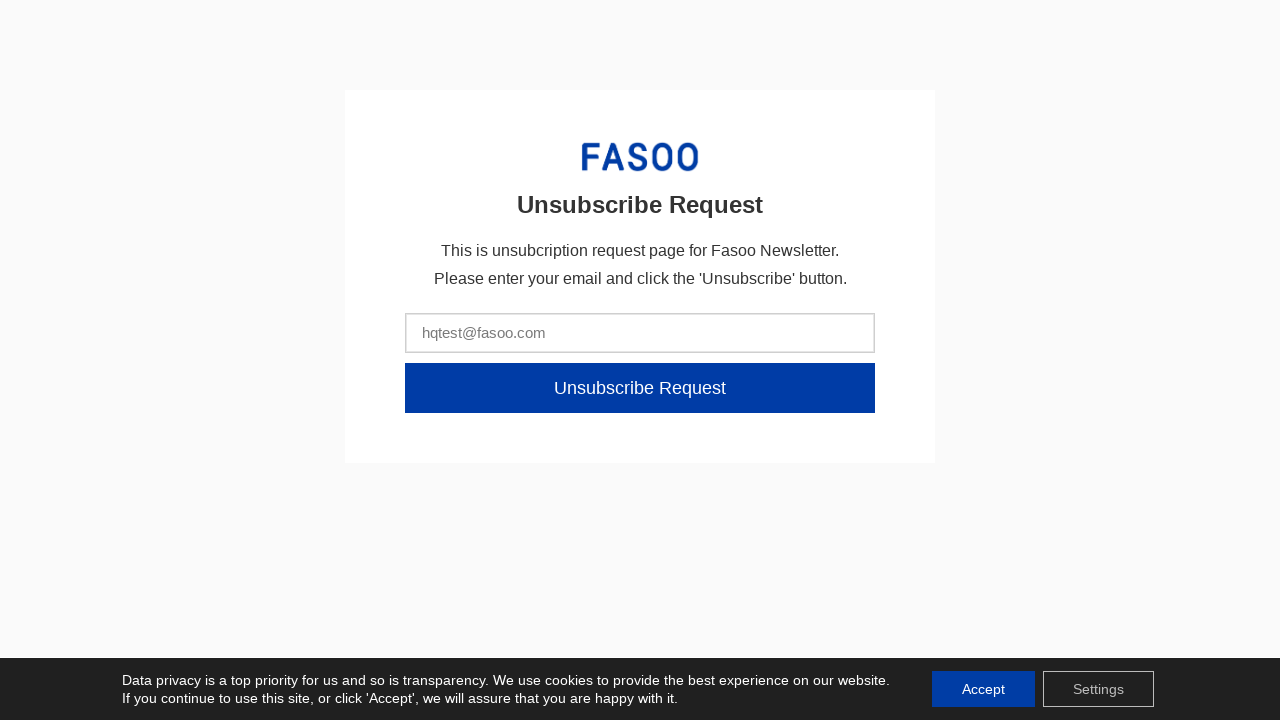

Clicked the Unsubscribe Request button to submit the form at (640, 388) on internal:role=button[name="Unsubscribe Request​"i]
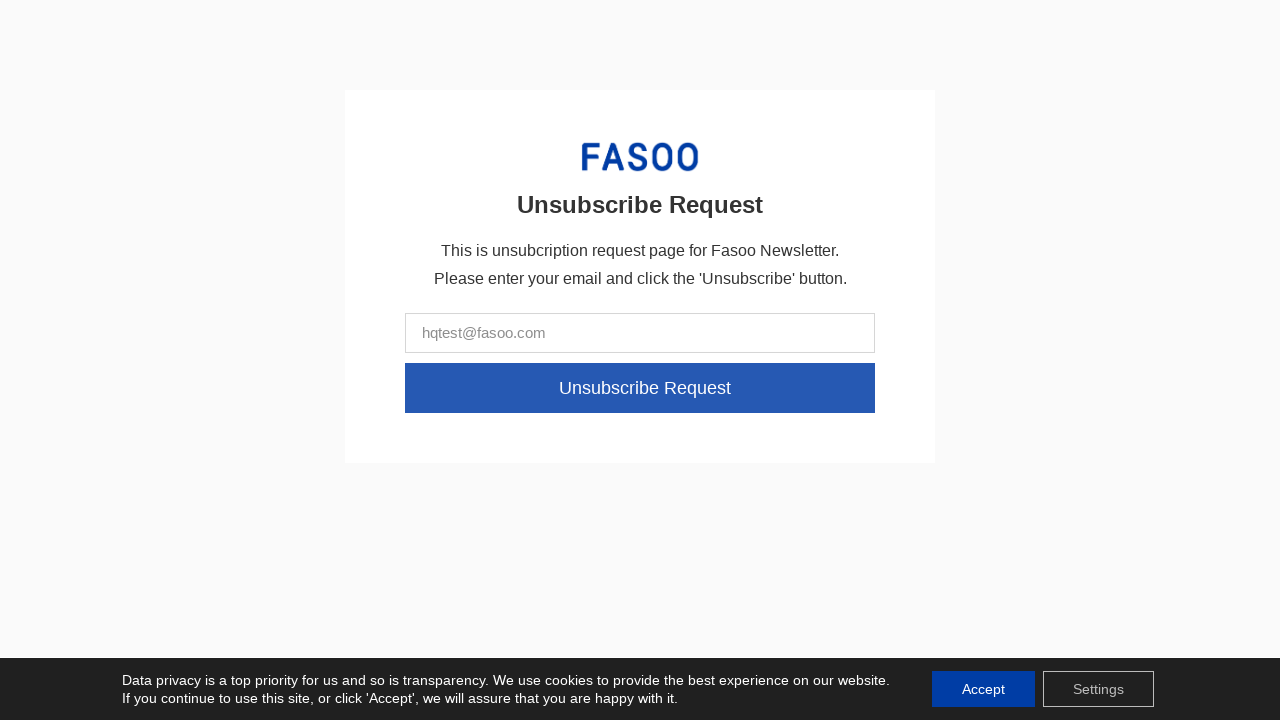

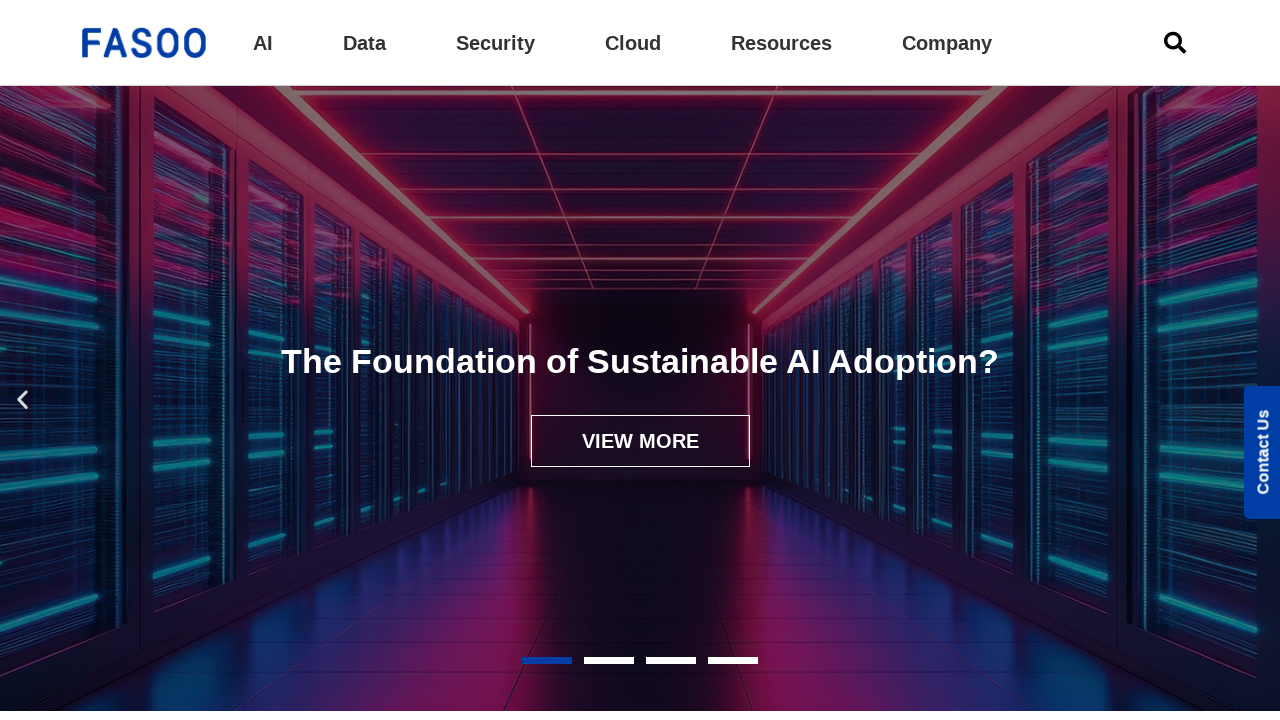